Tests task management functionality by adding a new task and marking it as complete

Starting URL: https://aavatech77.github.io/mock-assesment-app/

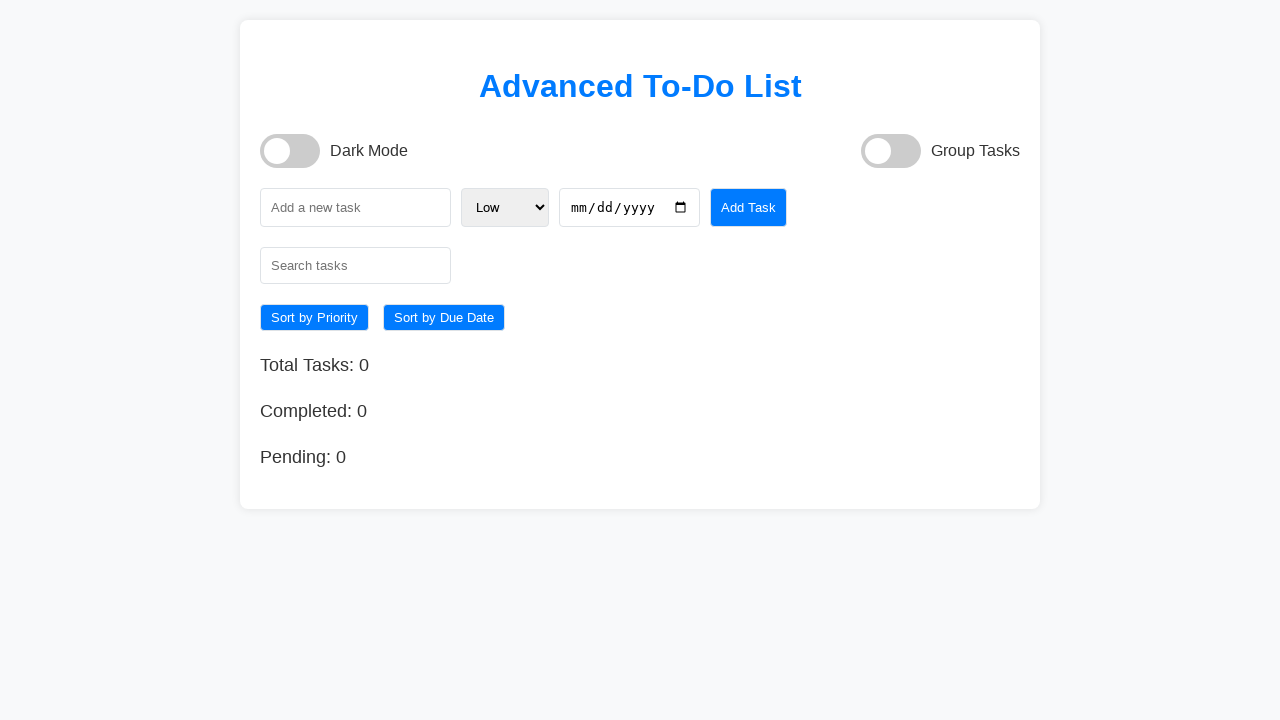

Filled task input field with 'Buy groceries' on input#taskInput
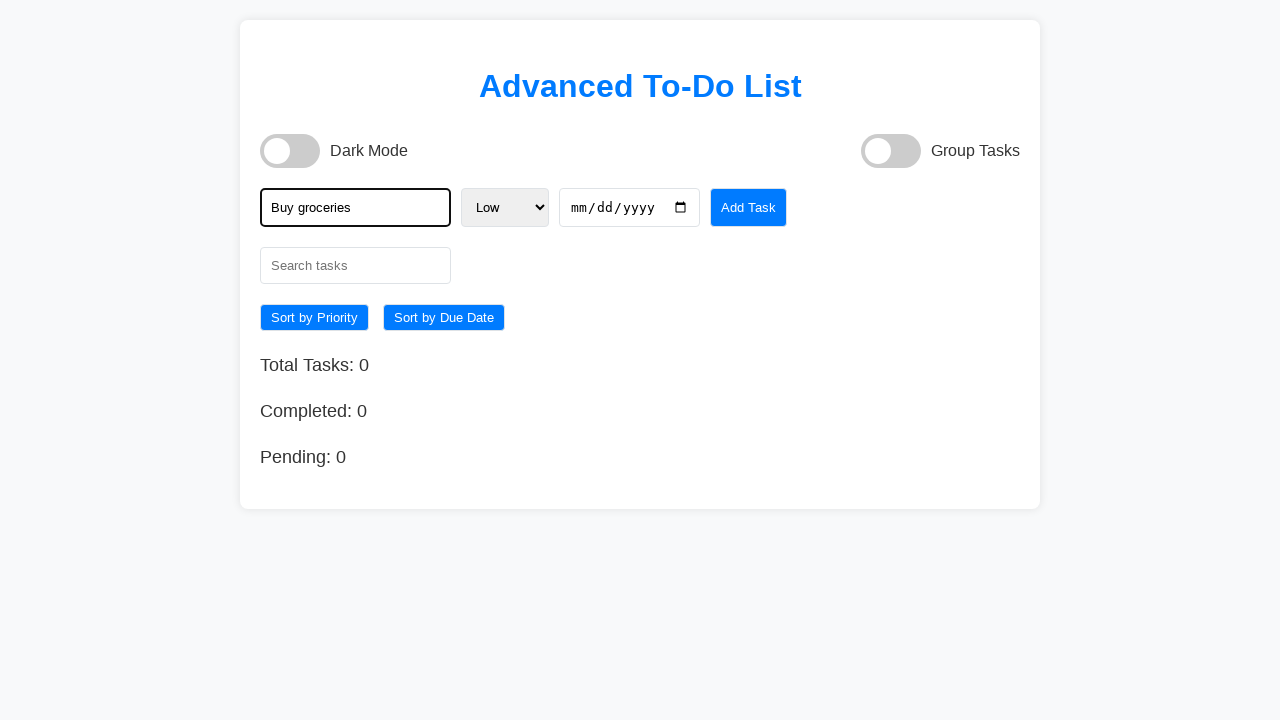

Clicked Add Task button at (749, 208) on button:has-text('Add Task')
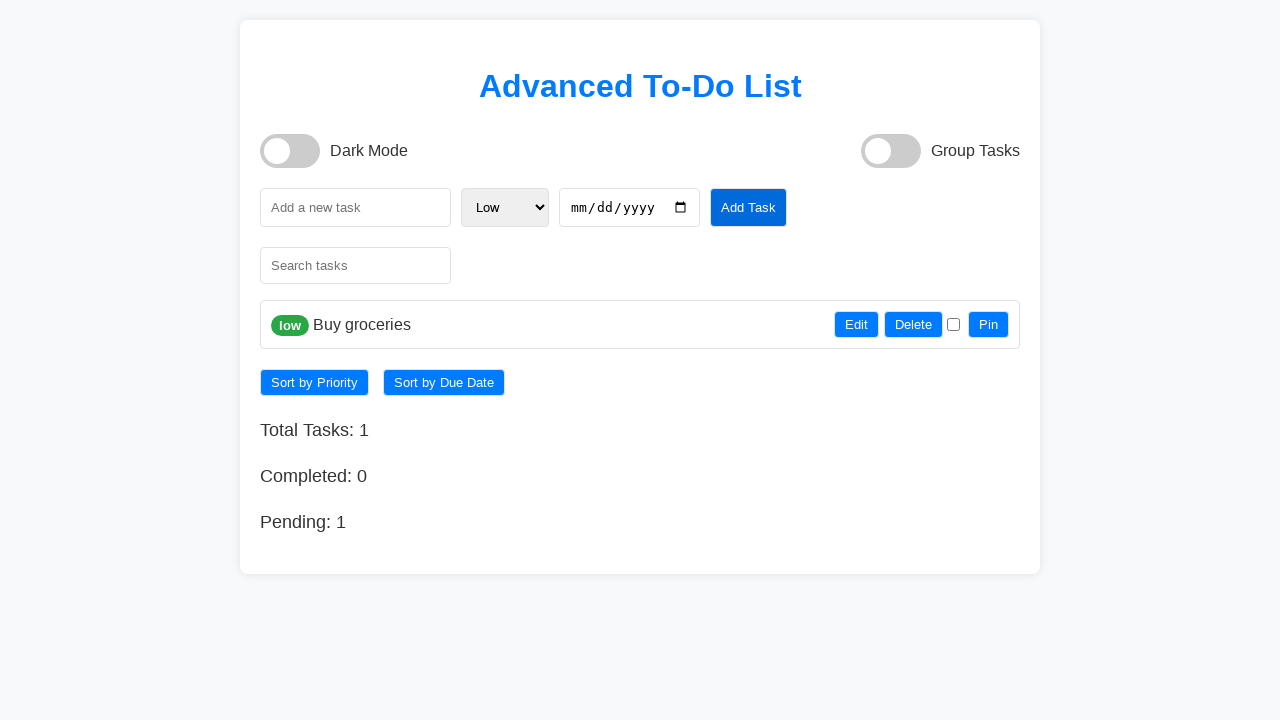

Waited for task to be added
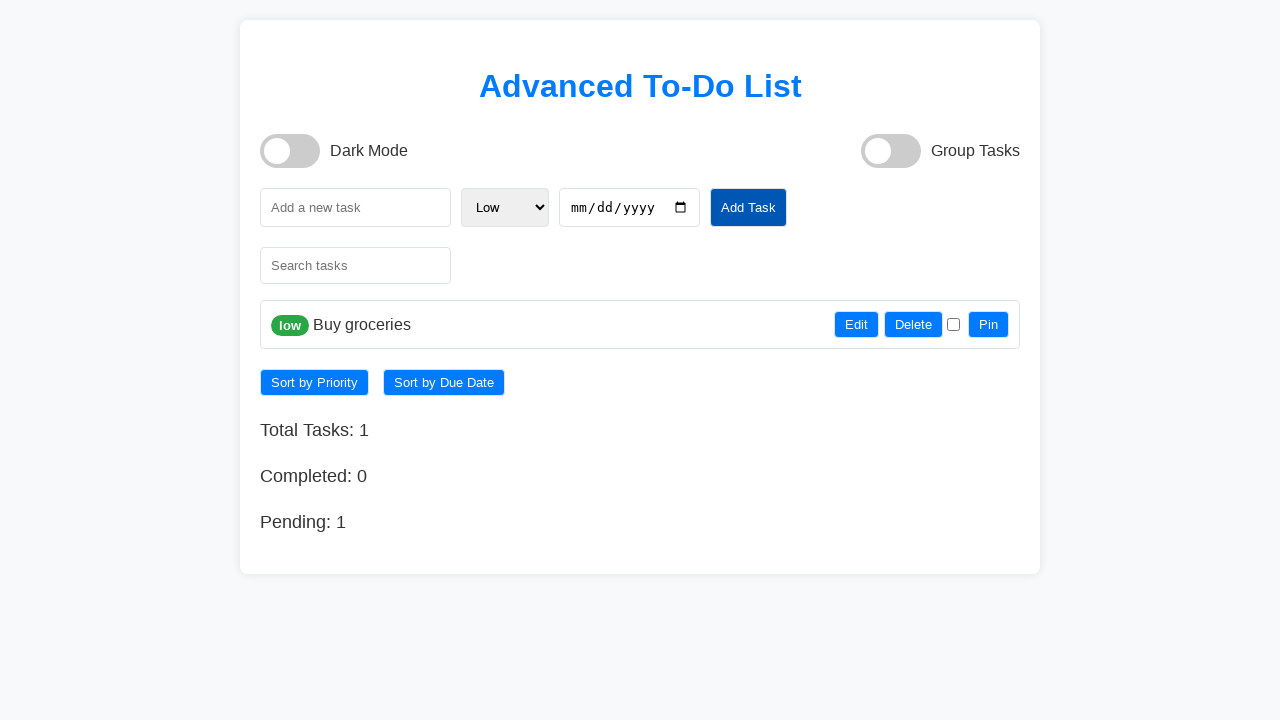

Clicked checkbox to mark task as complete at (954, 325) on input[onclick='completeTask(this)']
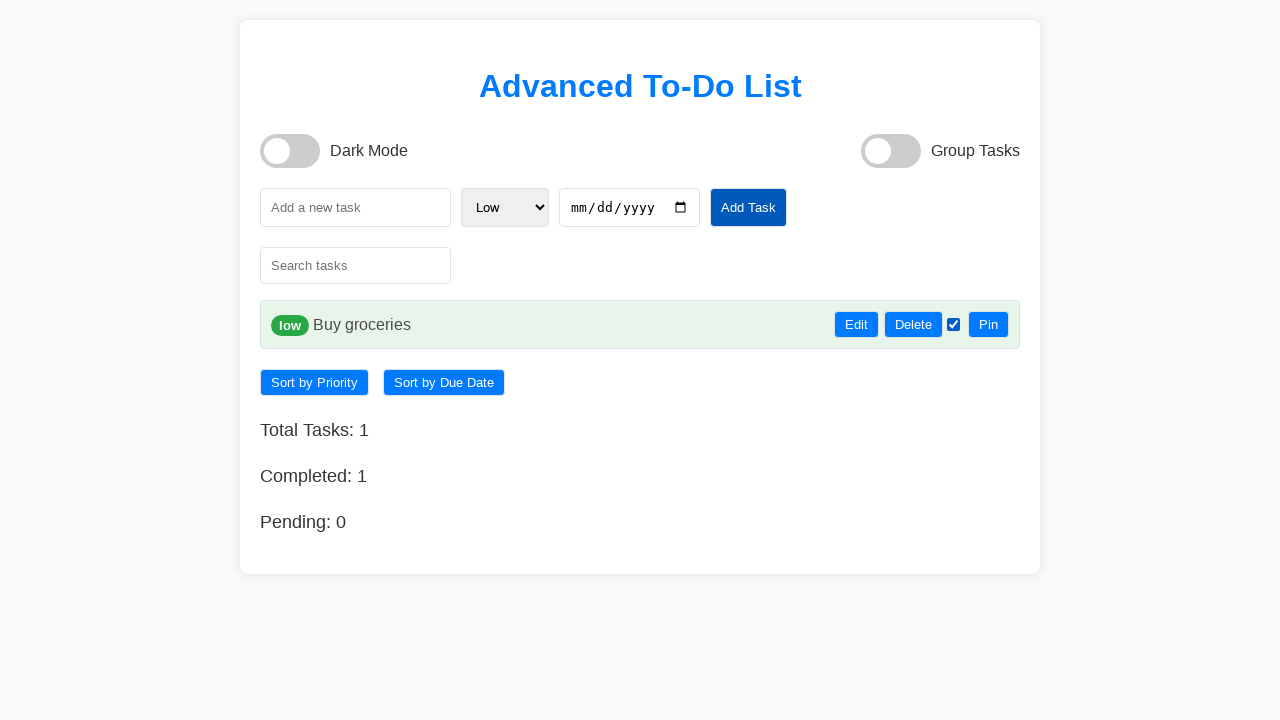

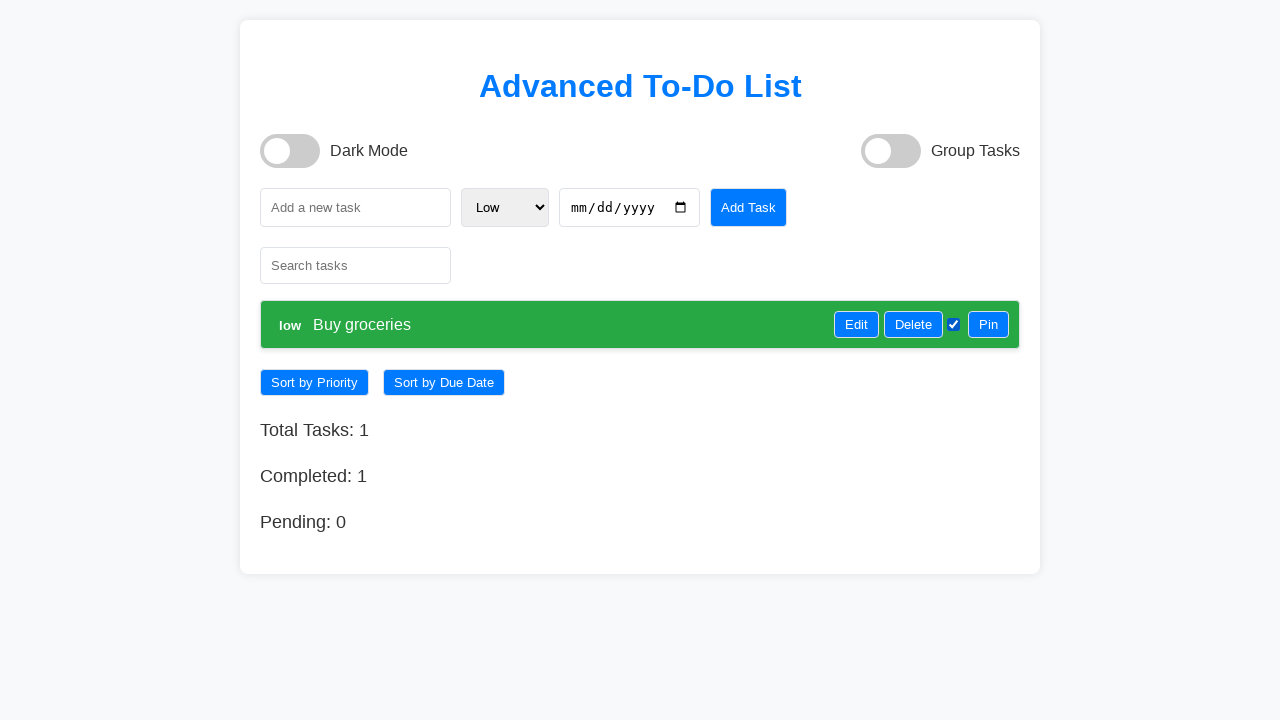